Tests browser window handling by clicking a button that opens a new tab, then switches between the original window and the new tab.

Starting URL: https://demoqa.com/browser-windows

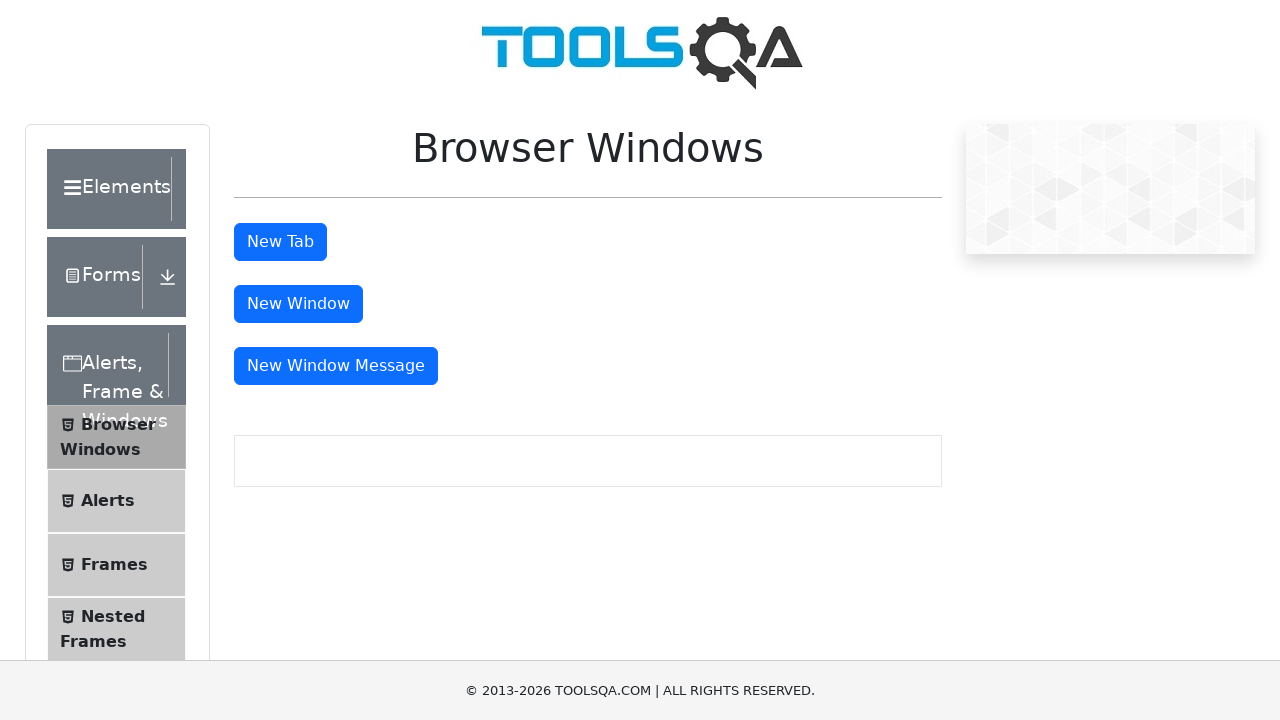

Clicked 'New Tab' button to open a new tab at (280, 242) on button#tabButton
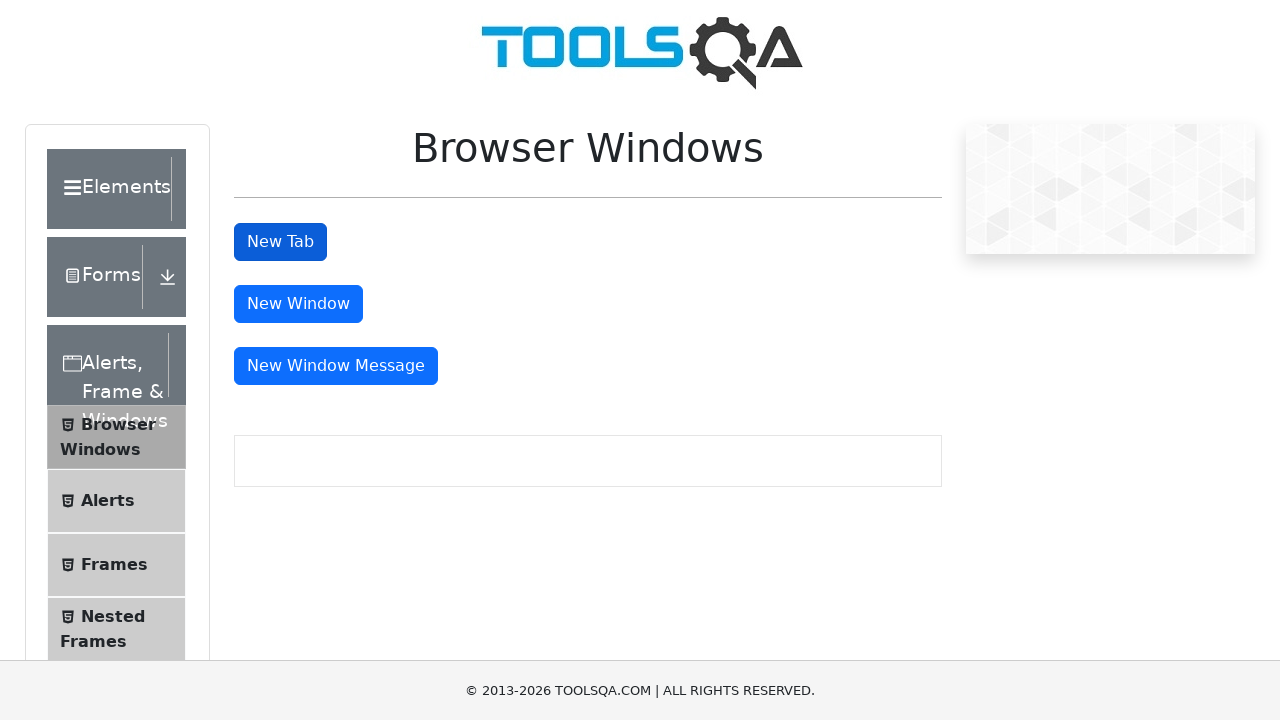

Waited 2 seconds for new tab to open
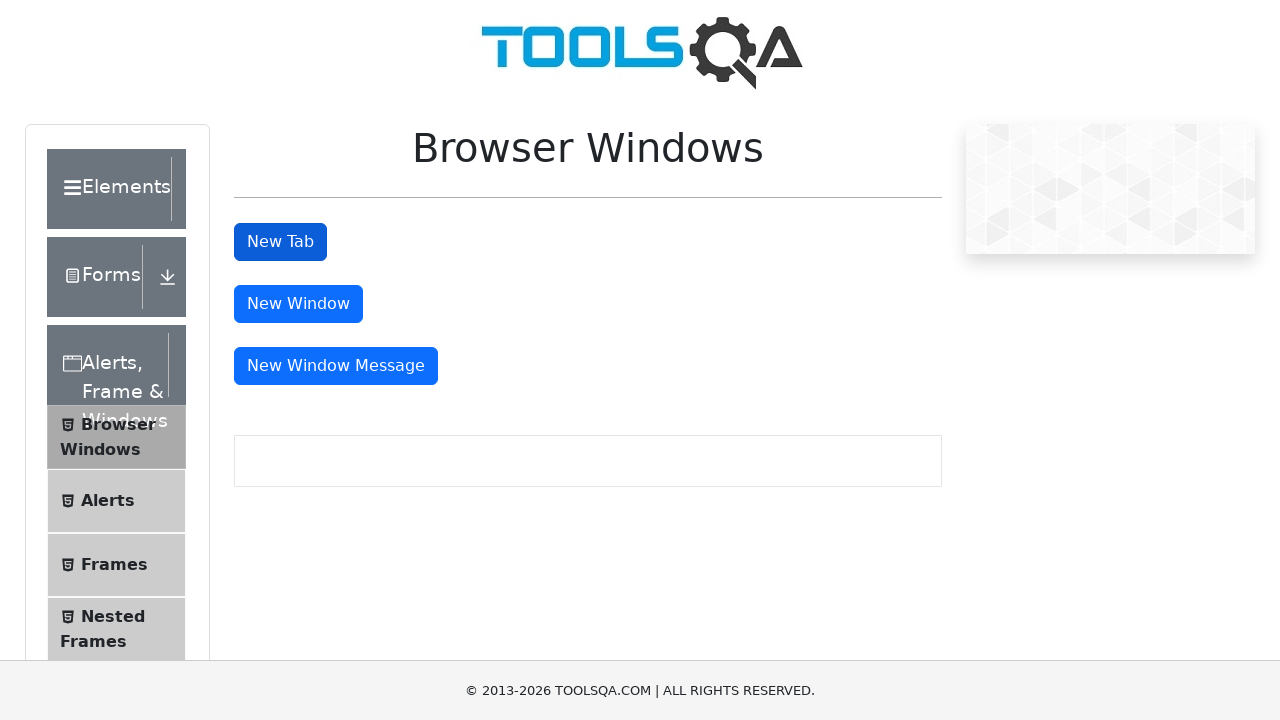

Retrieved all pages/tabs from context
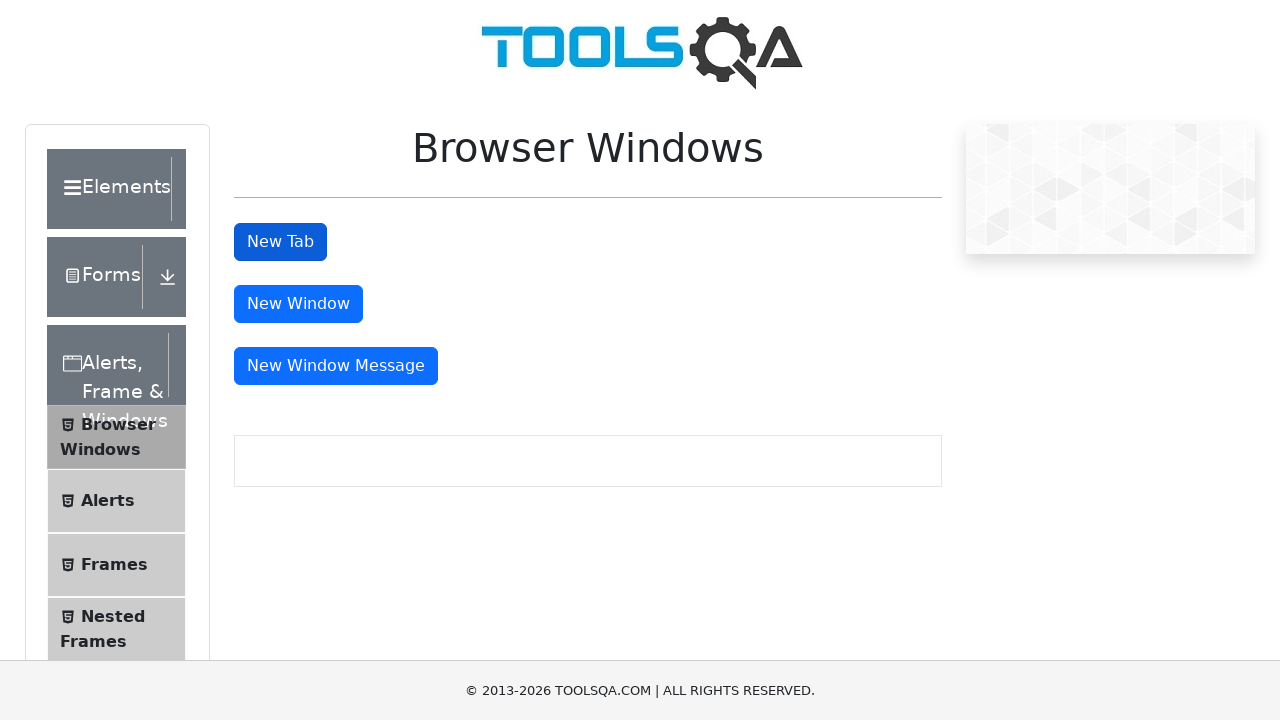

Got reference to the new tab (index 1)
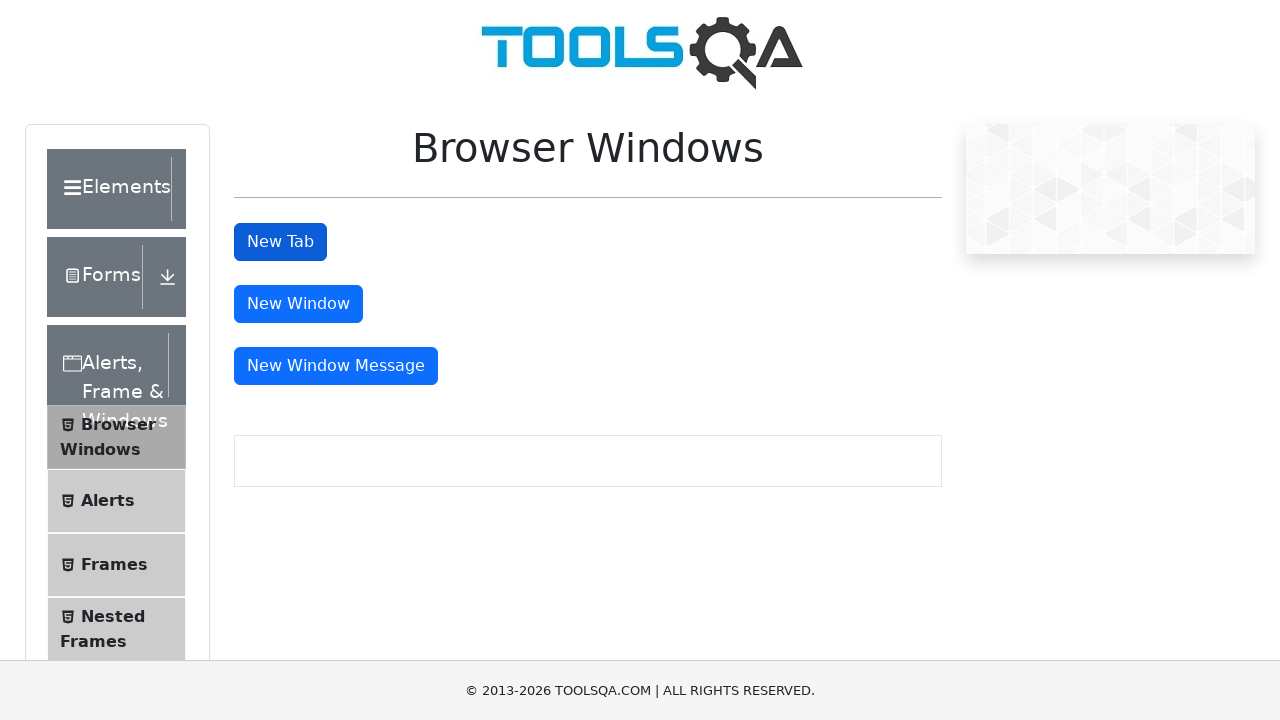

Switched to the new tab and brought it to front
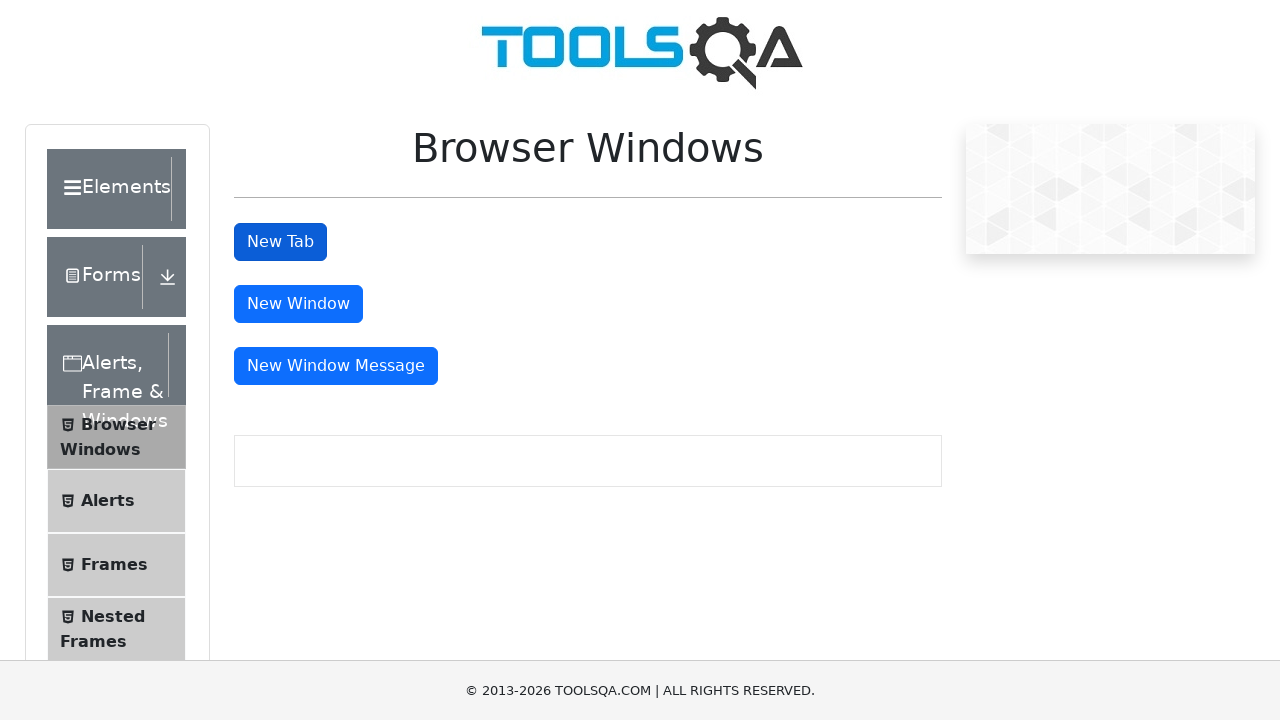

Waited 1 second on the new tab
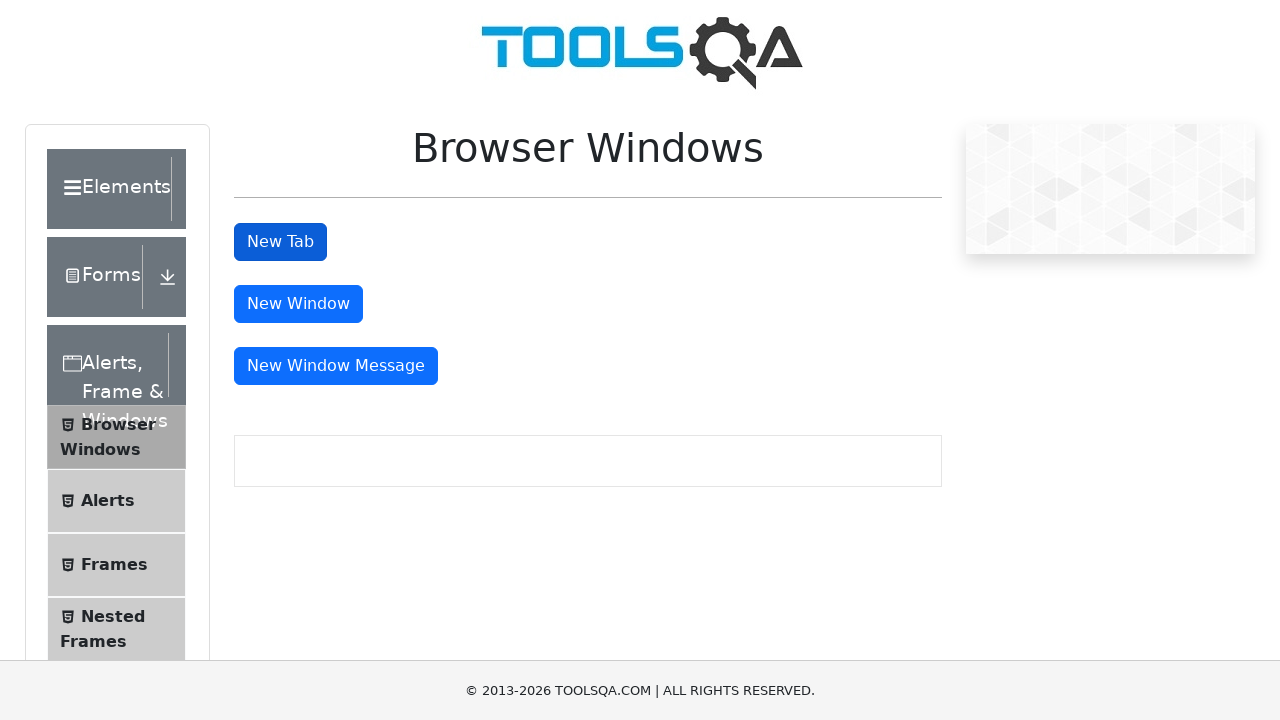

Switched back to the original/parent window
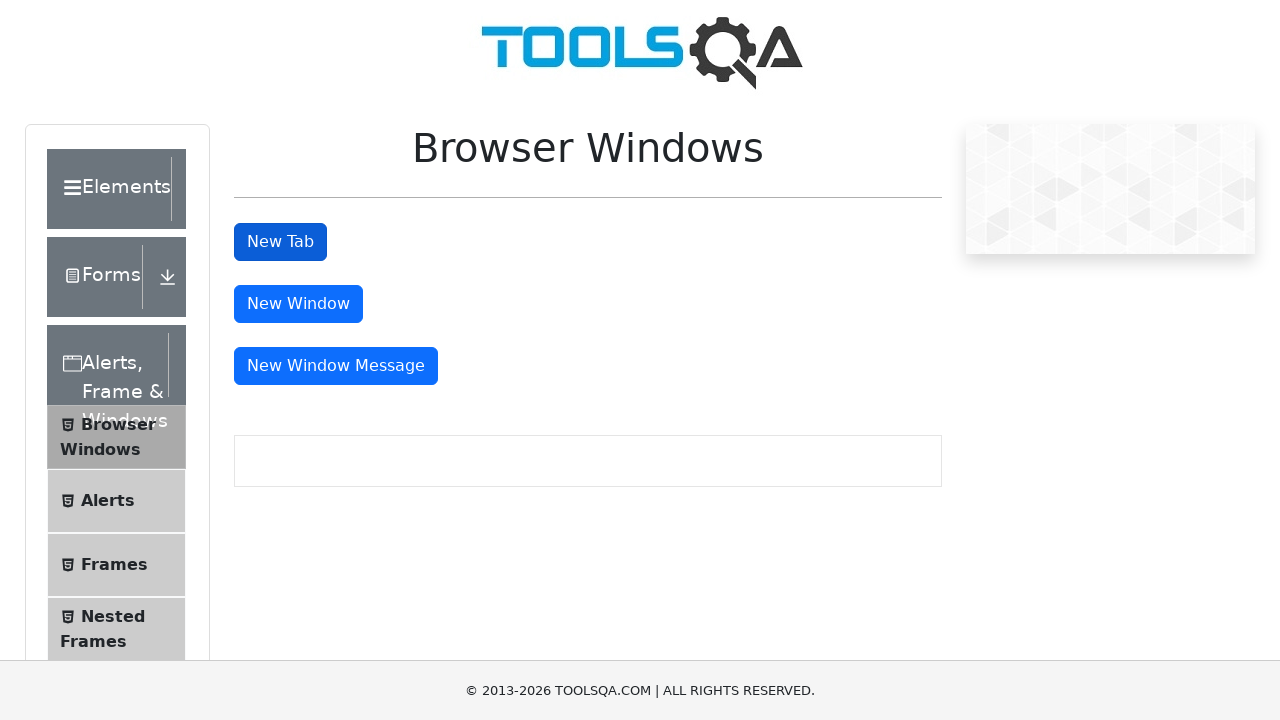

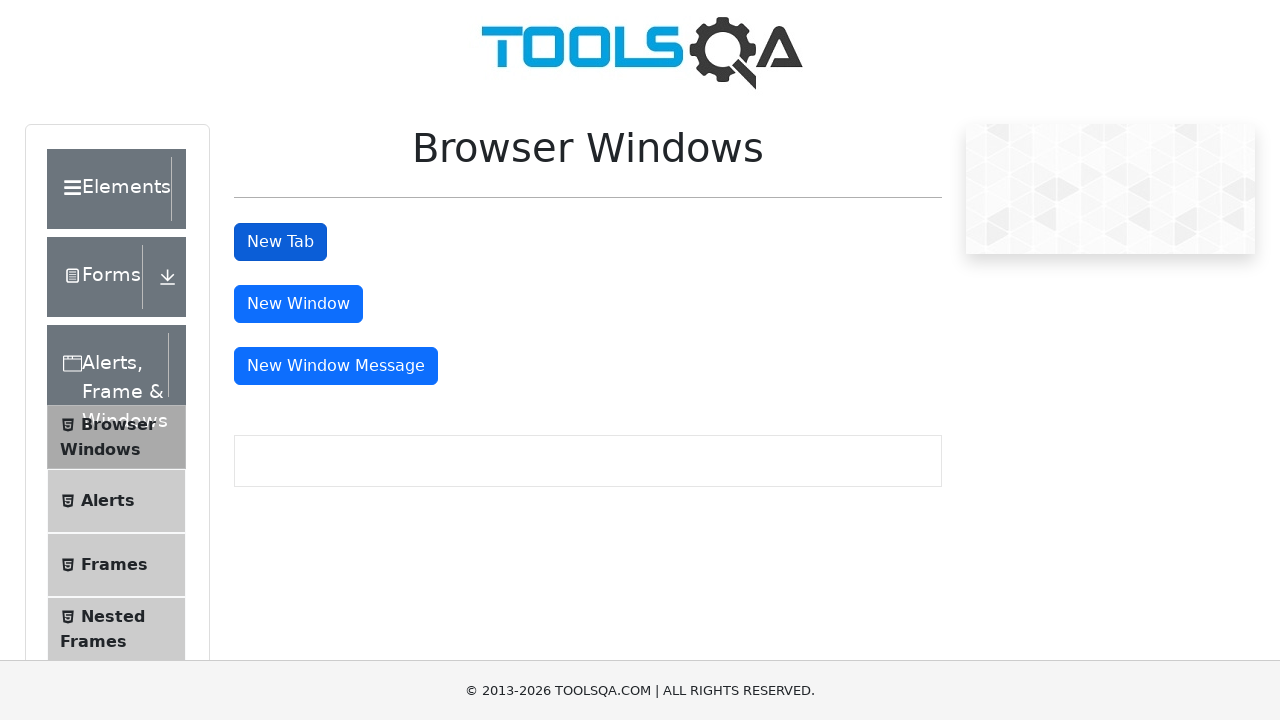